Tests login functionality by filling email and password fields and clicking the login button

Starting URL: https://telranedu.web.app/login

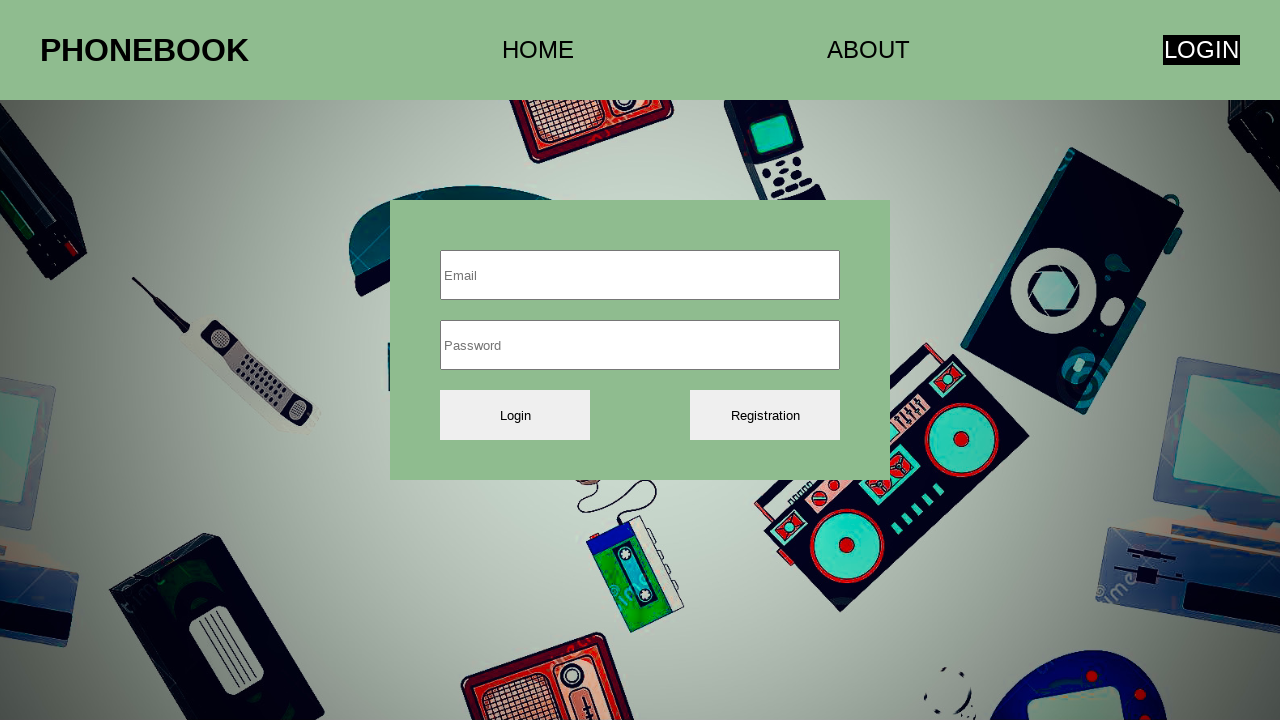

Filled email field with 'manuel@gm.com' on [name='email']
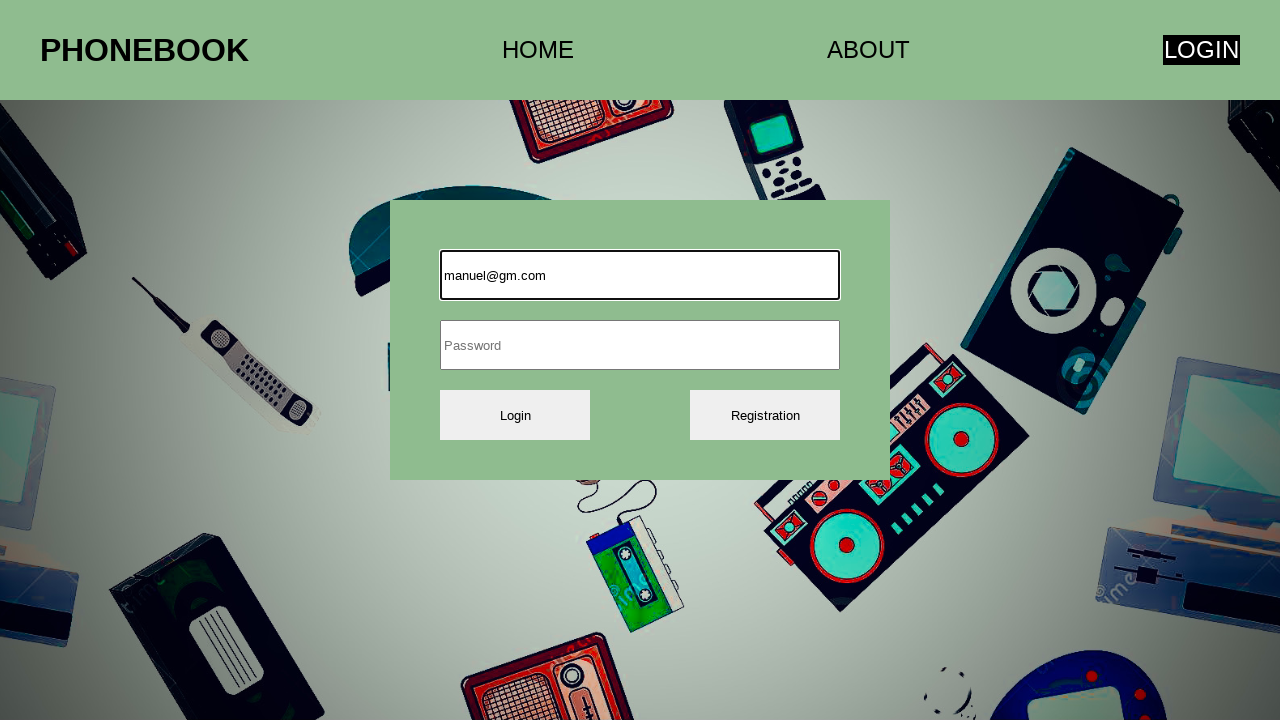

Filled password field with password on [name='password']
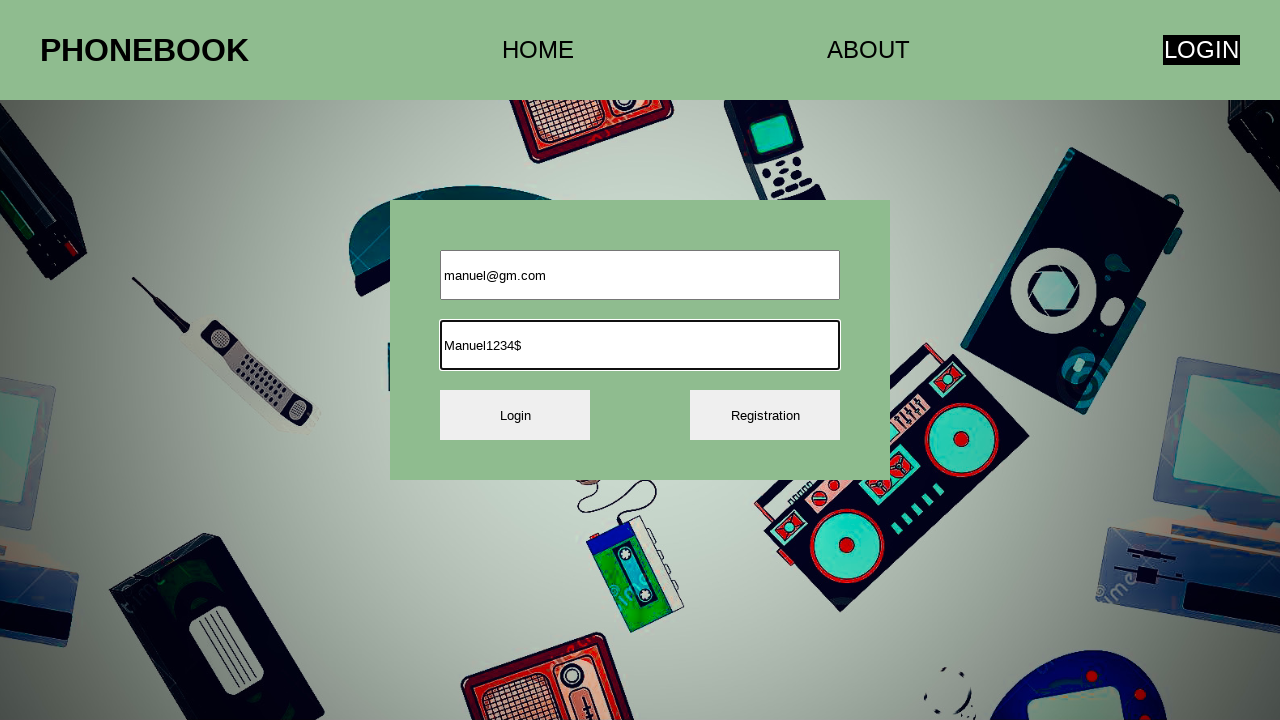

Clicked login button at (515, 415) on [name='login']
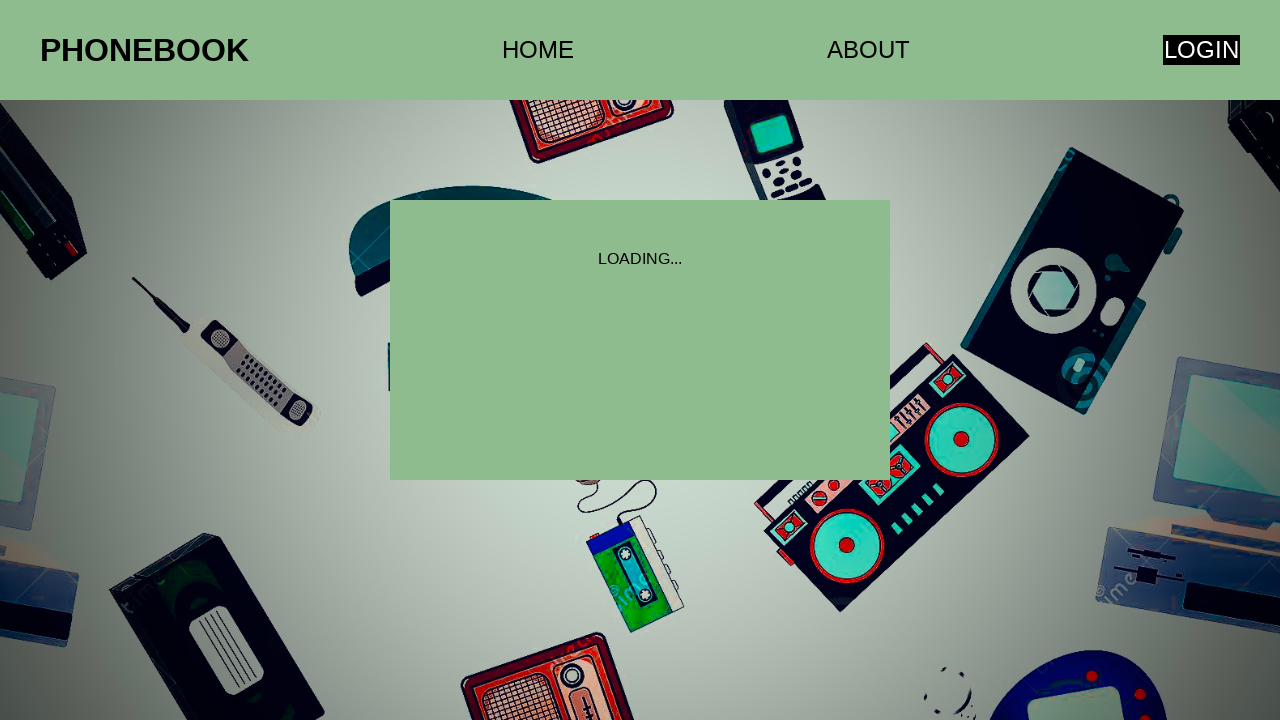

Verified contacts link is visible after successful login
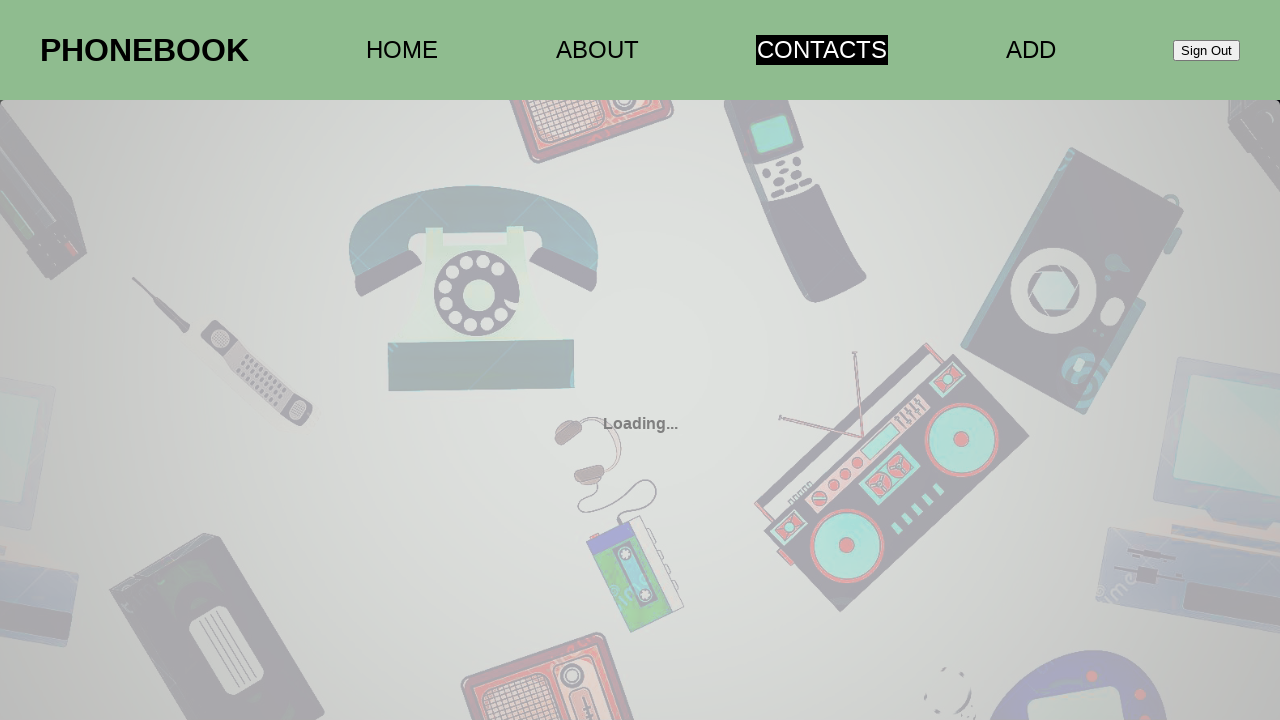

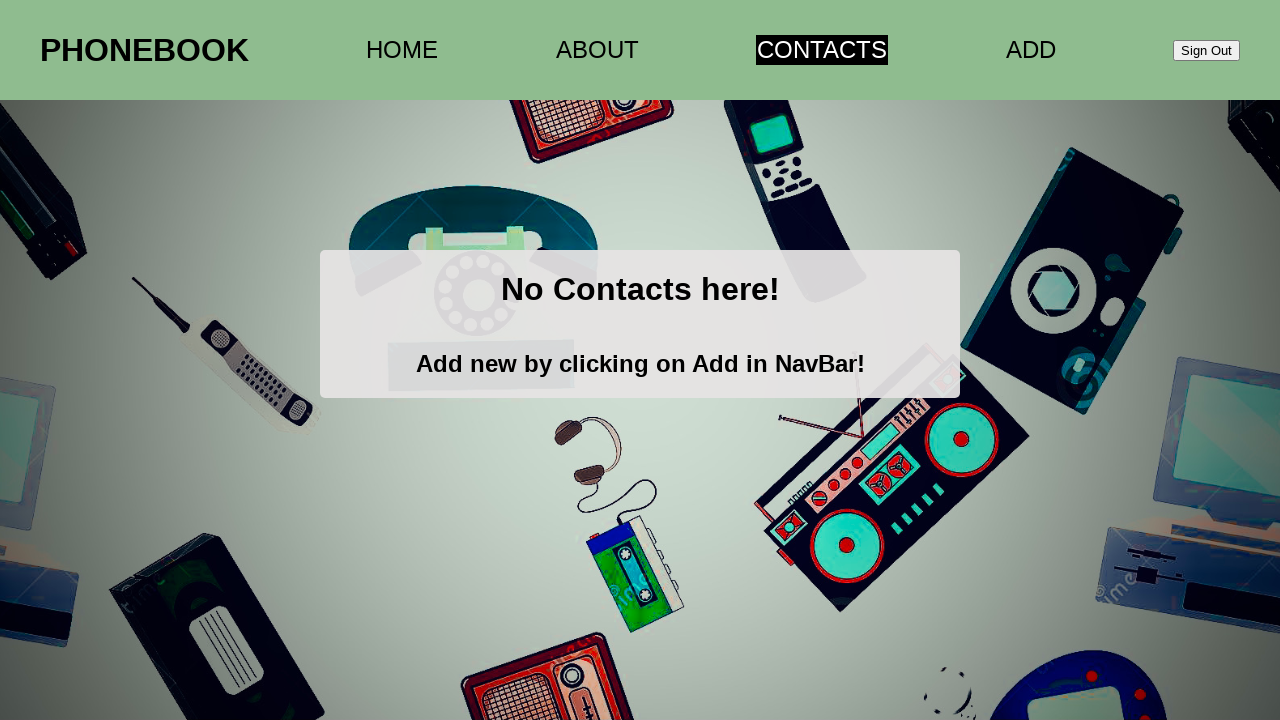